Tests a wait condition scenario by waiting for a button to become clickable, clicking it, and verifying a success message is displayed.

Starting URL: http://suninjuly.github.io/wait2.html

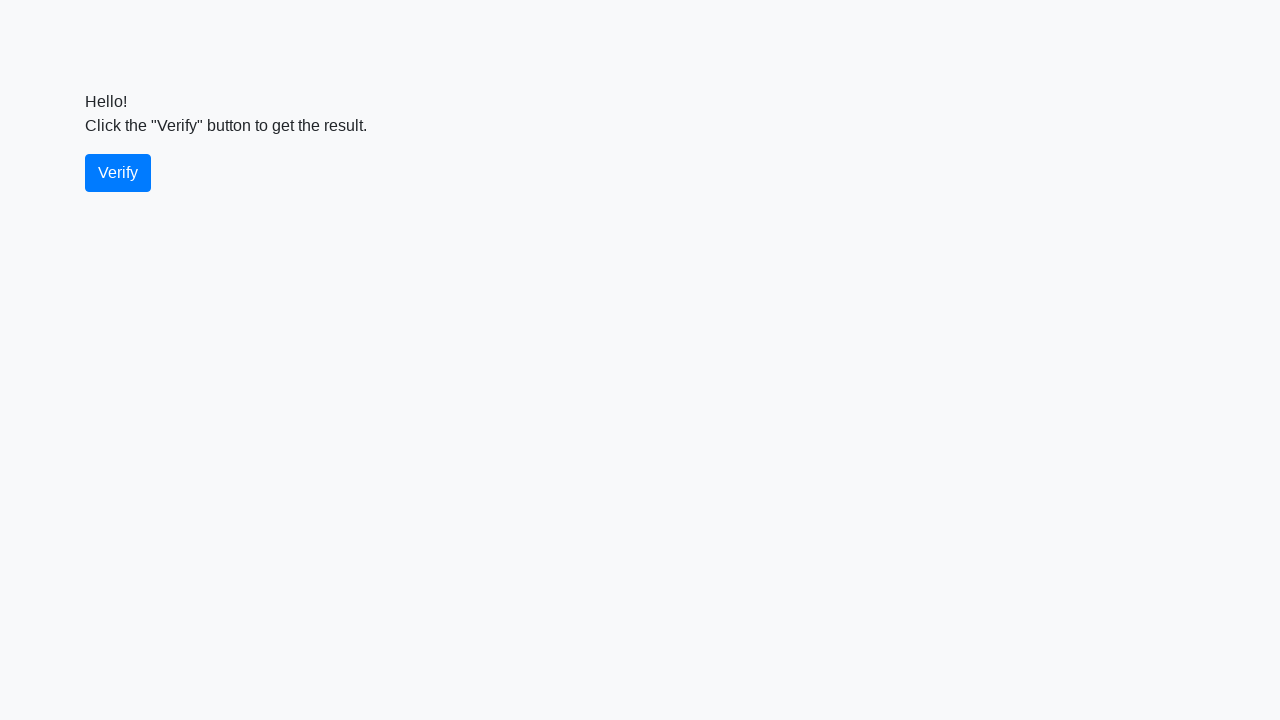

Waited for verify button to become visible
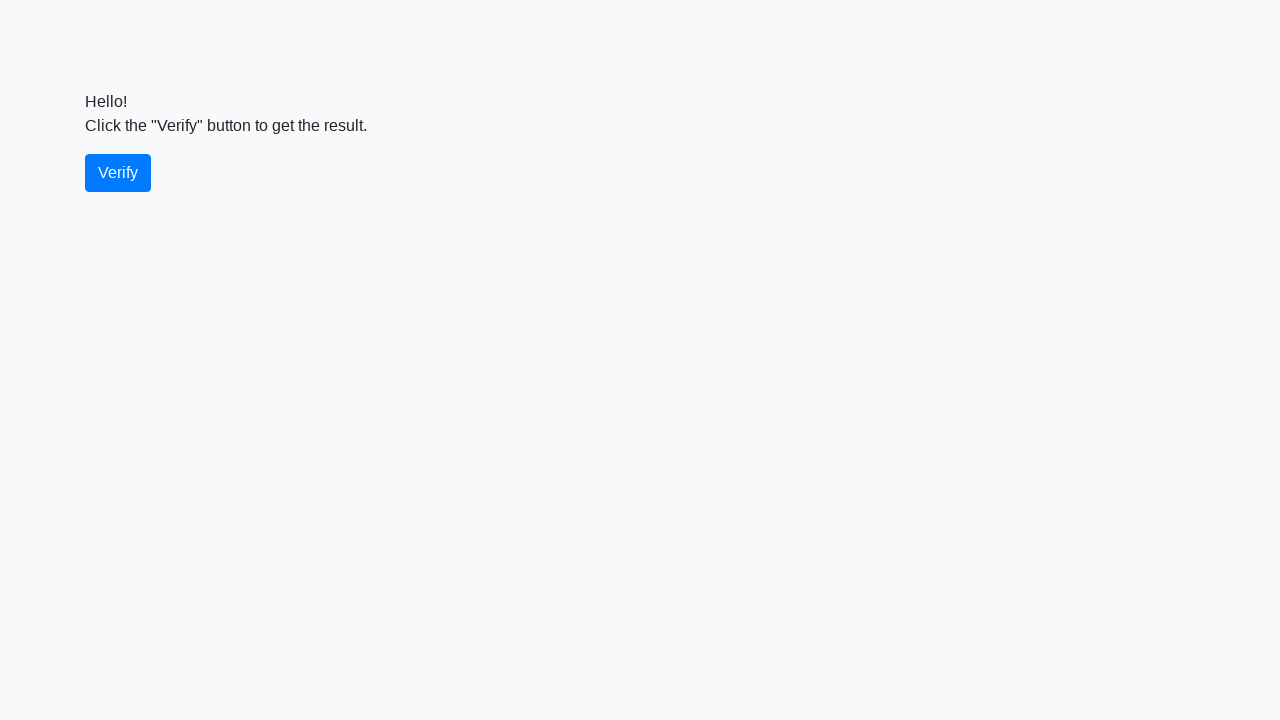

Clicked the verify button at (118, 173) on #verify
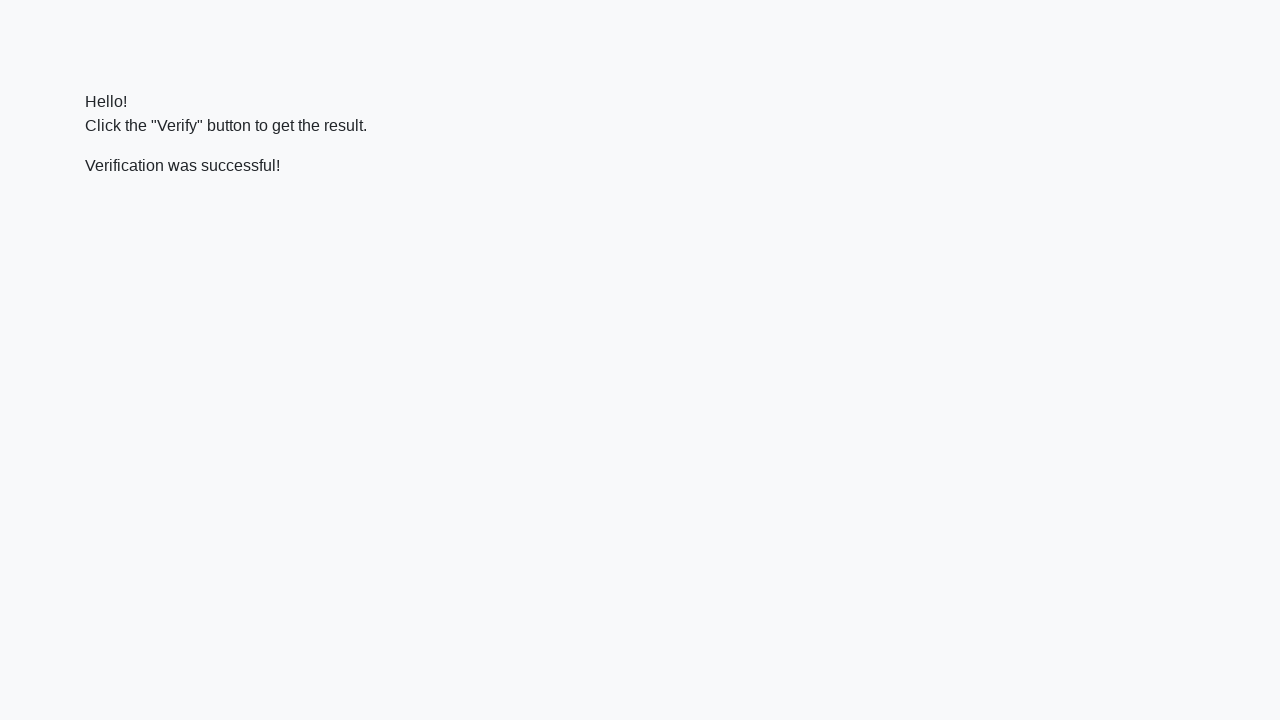

Waited for success message to become visible
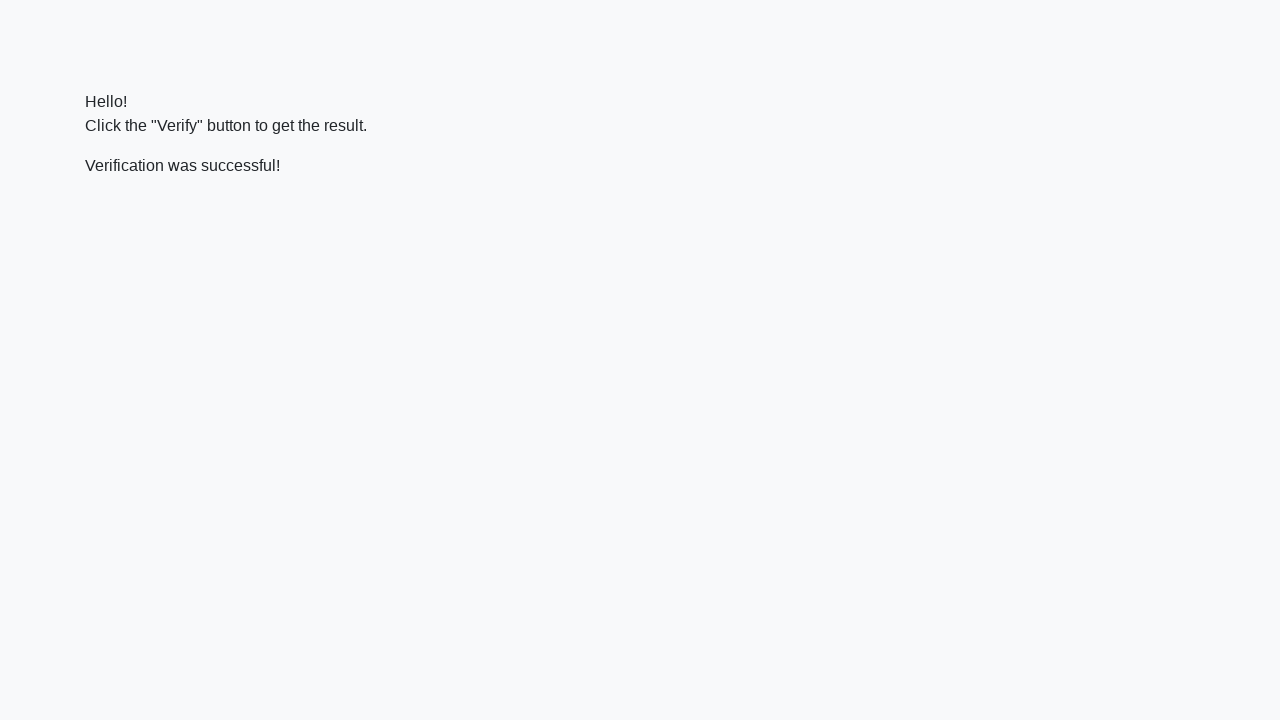

Verified that success message contains 'successful'
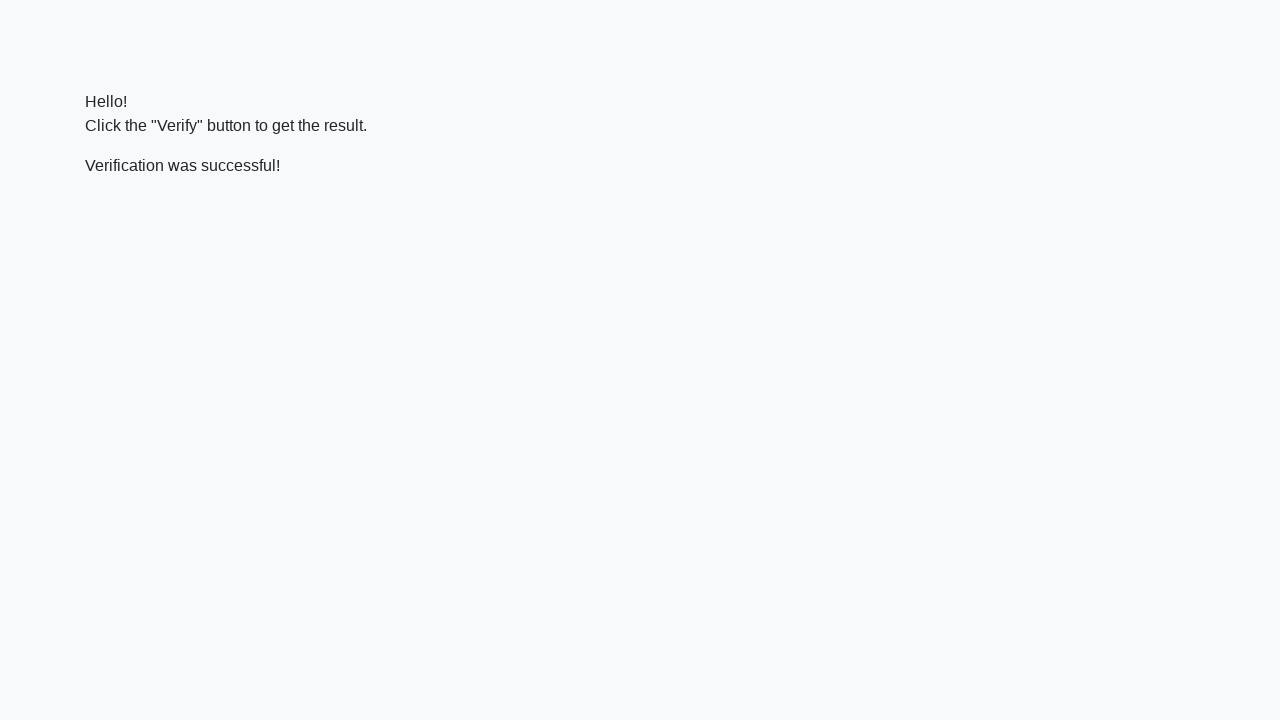

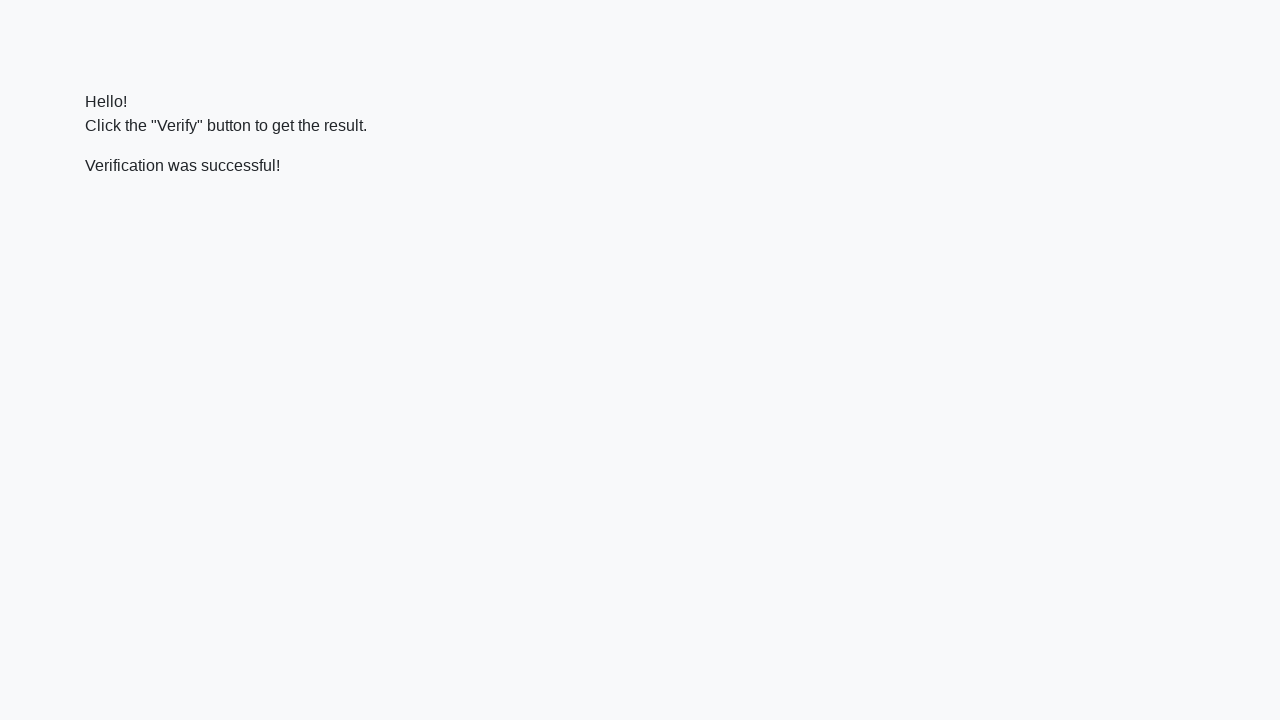